Tests browser zoom functionality by changing the zoom level from 50% to 80% using JavaScript execution

Starting URL: https://demo.nopcommerce.com/

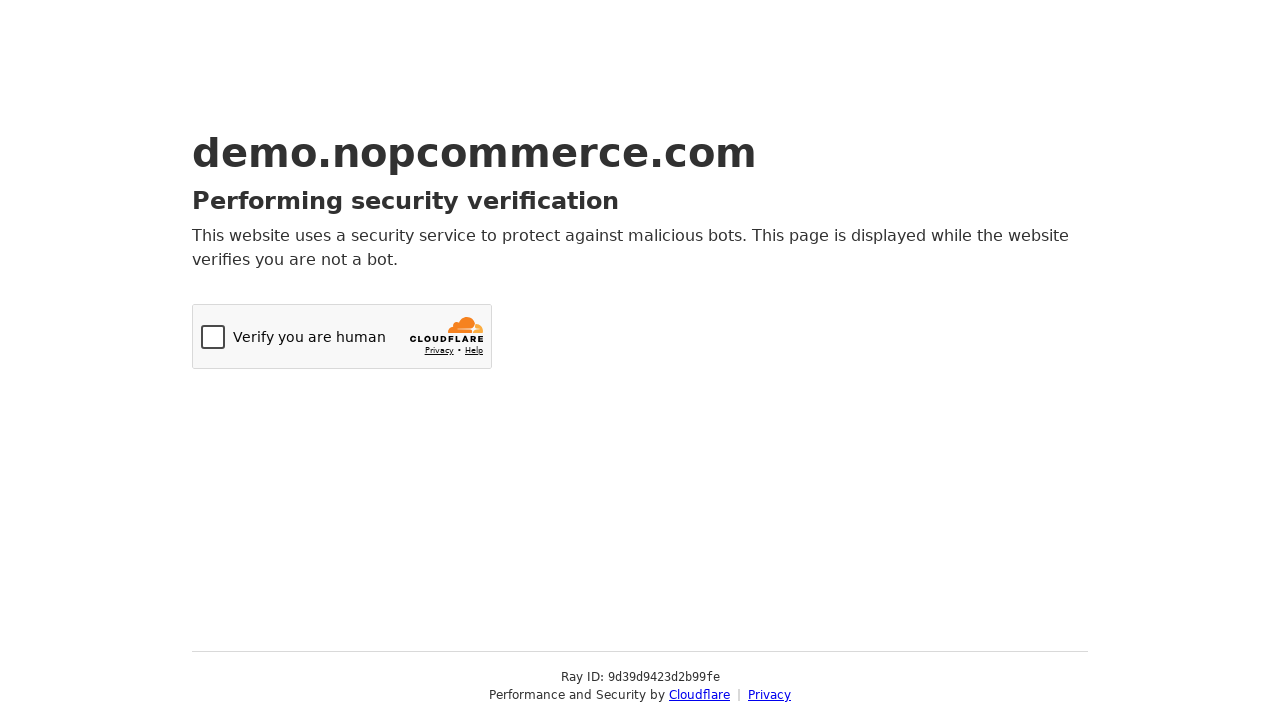

Set browser zoom level to 50% using JavaScript
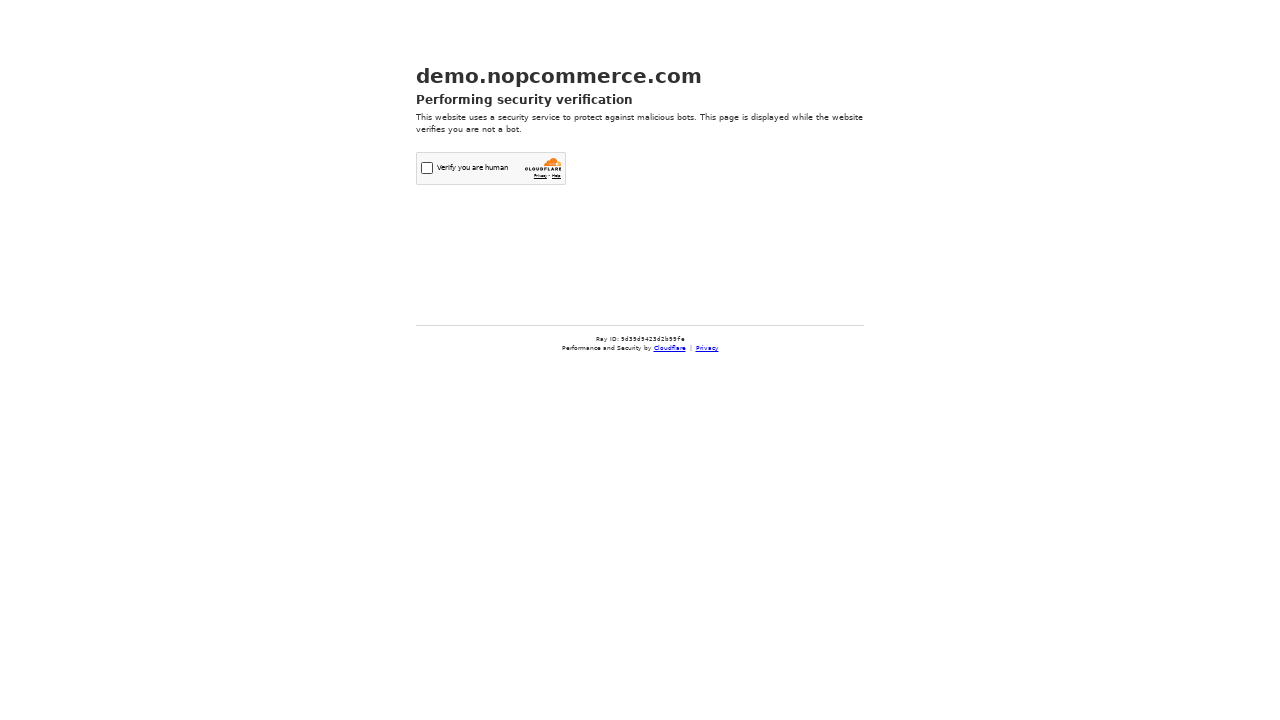

Waited 5 seconds to observe 50% zoom effect
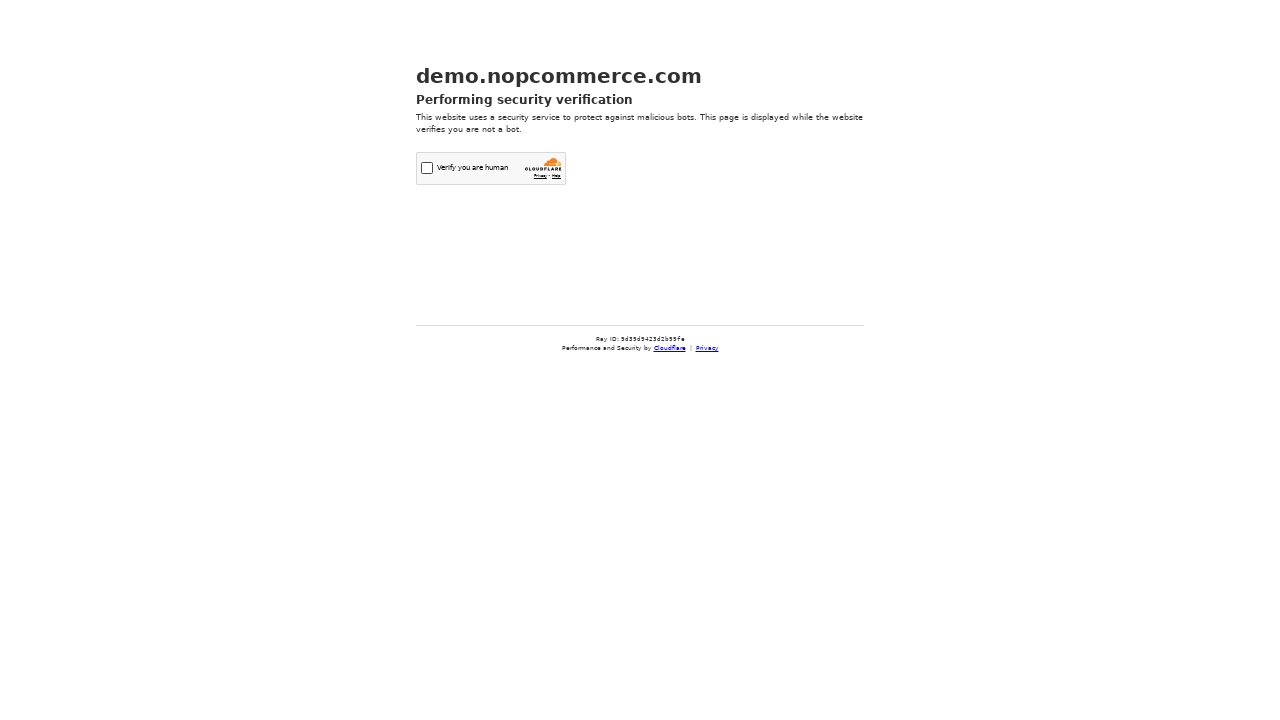

Set browser zoom level to 80% using JavaScript
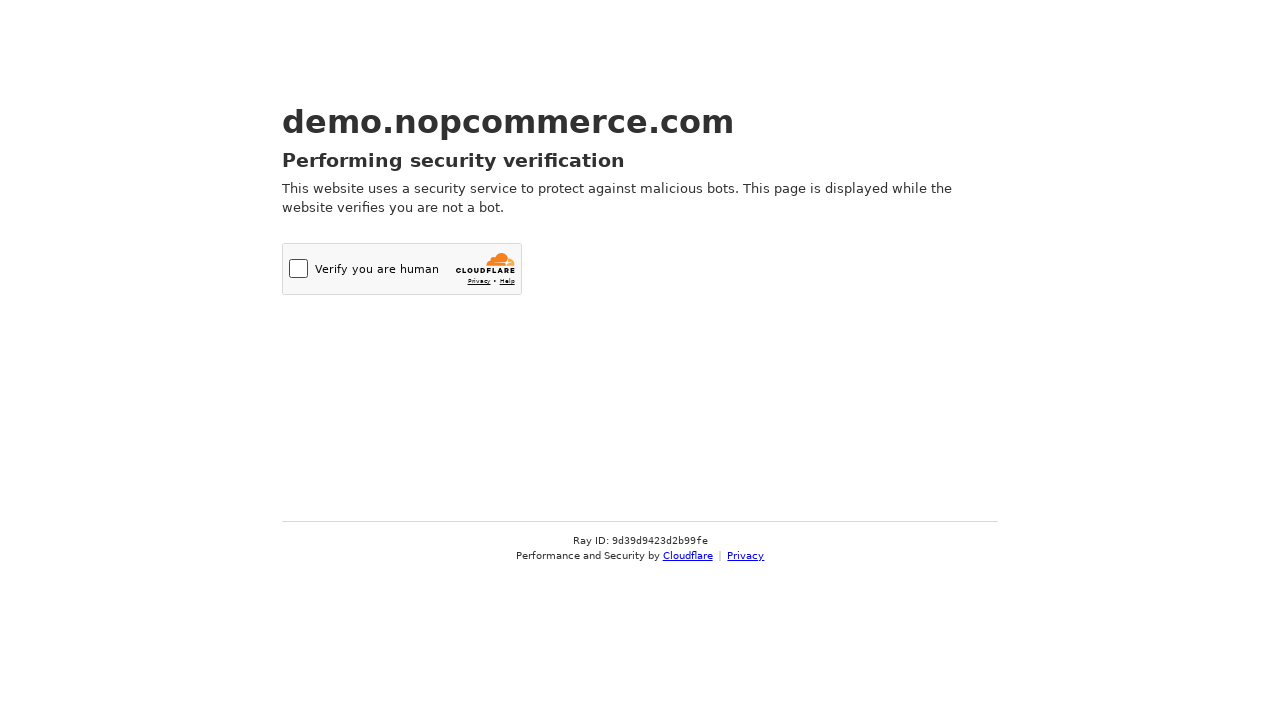

Waited 5 seconds to observe 80% zoom effect
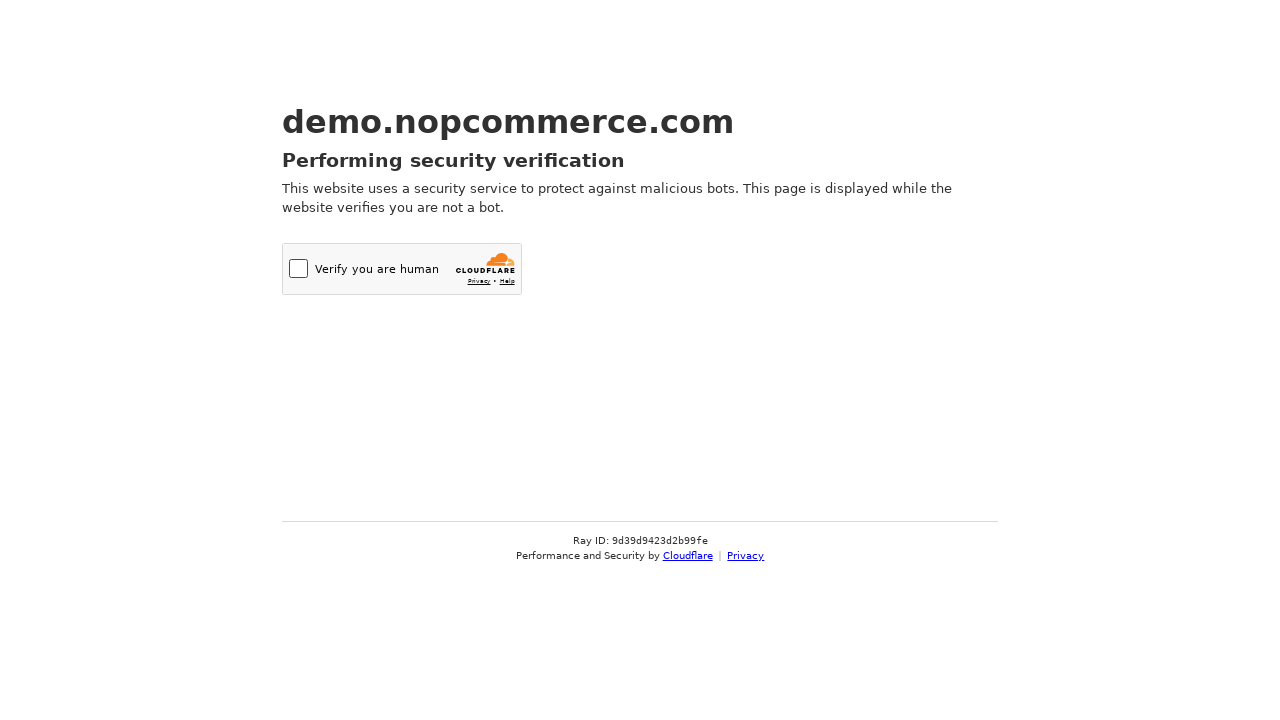

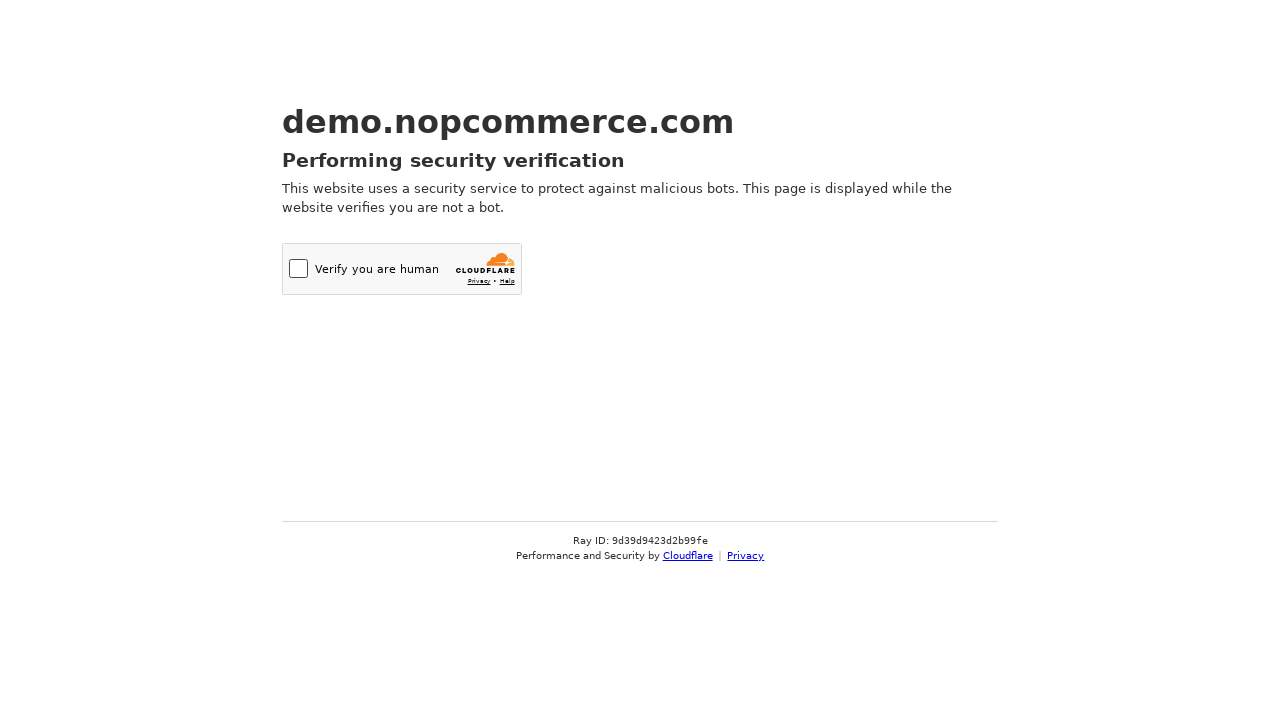